Tests iframe interaction on W3Schools TryIt editor by switching to an iframe, clicking a button inside it, then switching back to the main page to click another element

Starting URL: https://www.w3schools.com/js/tryit.asp?filename=tryjs_myfirst

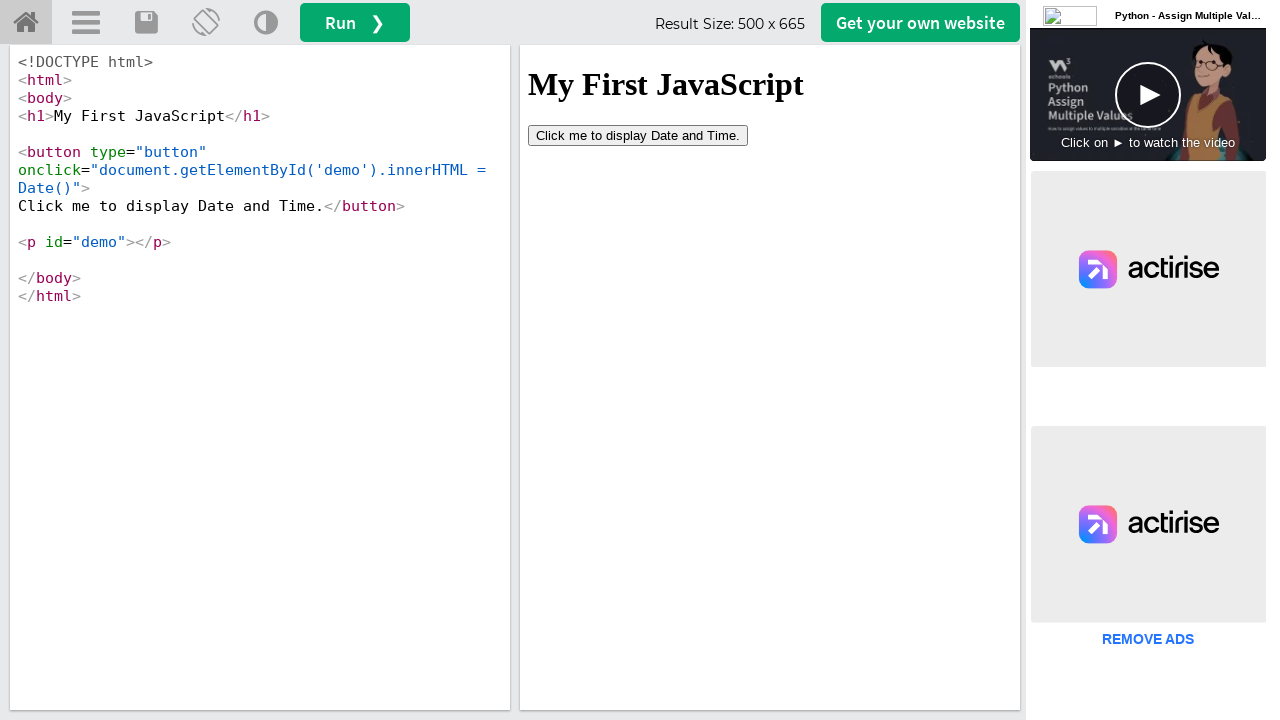

Located iframe with id 'iframeResult'
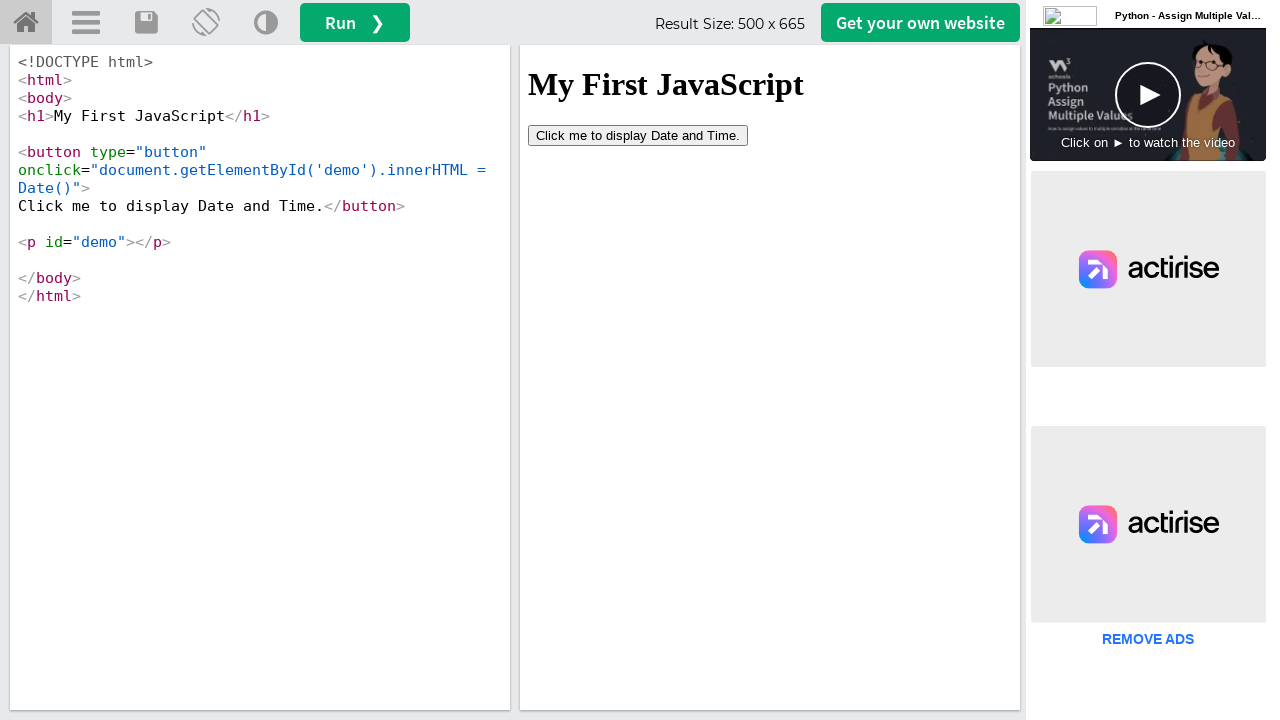

Clicked 'Click me' button inside the iframe at (638, 135) on #iframeResult >> internal:control=enter-frame >> xpath=//button[contains(text(),
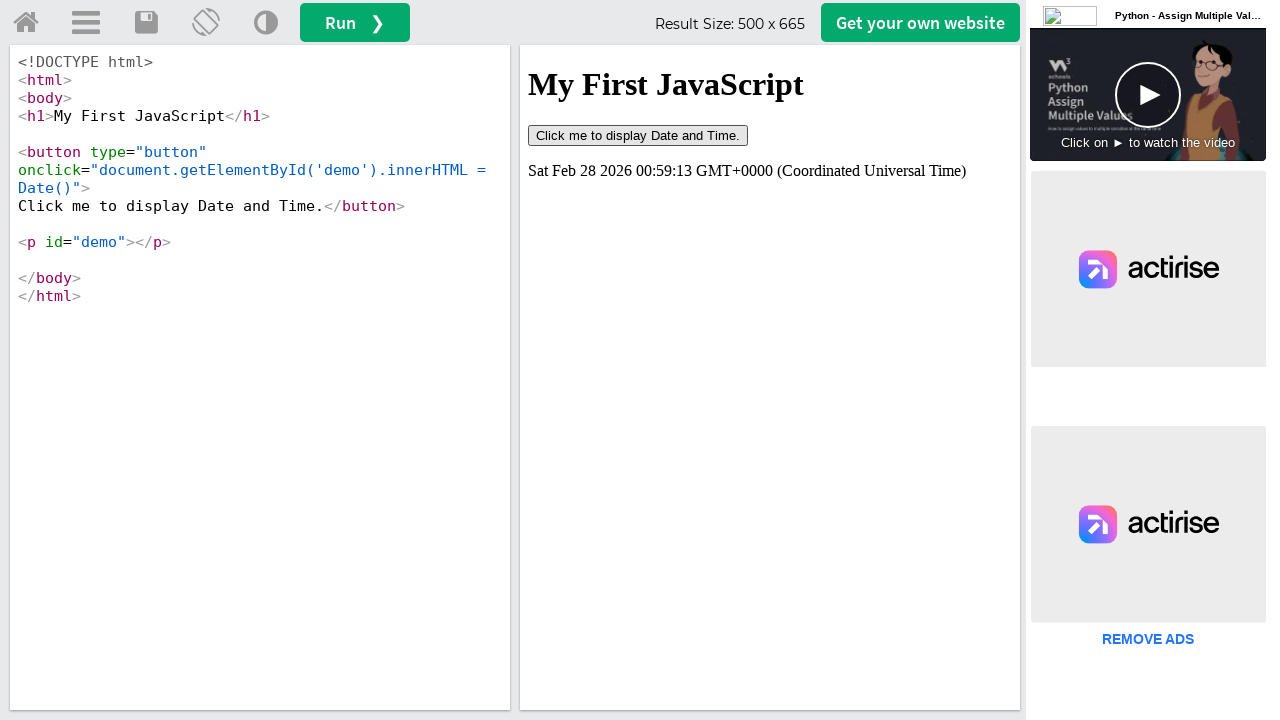

Clicked theme toggle button on main page at (266, 23) on xpath=//a[@onclick='retheme()']
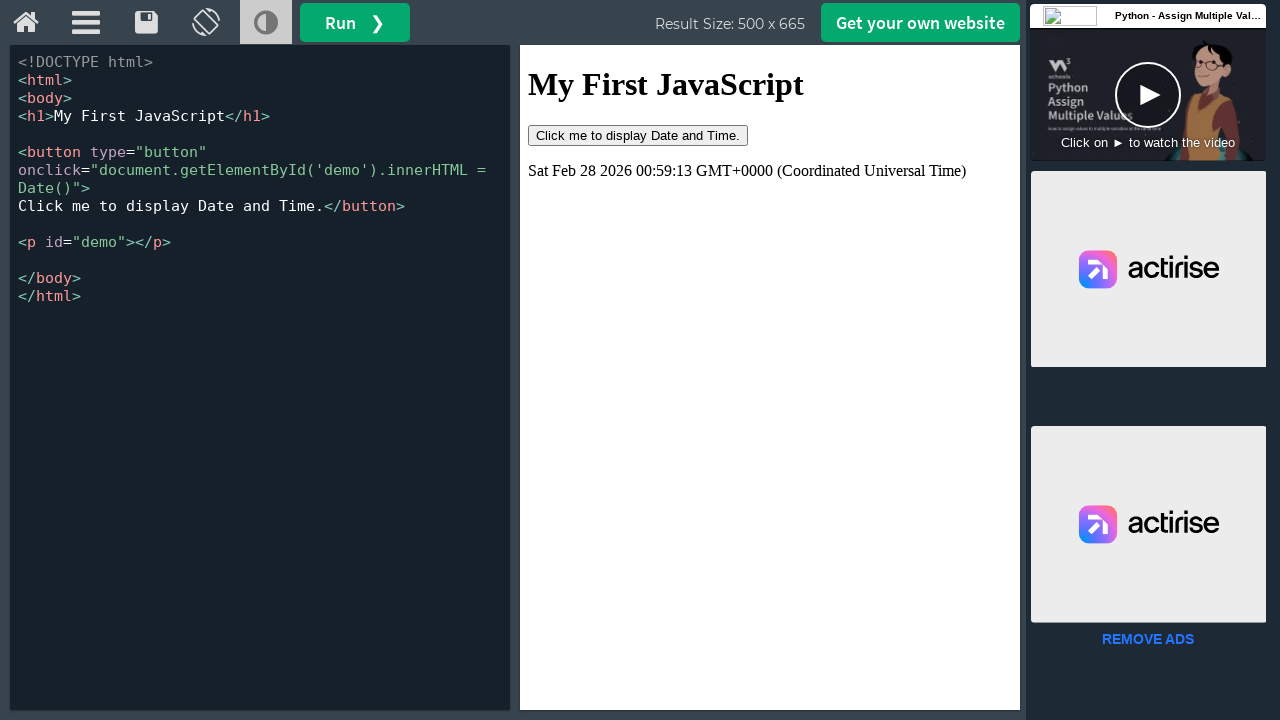

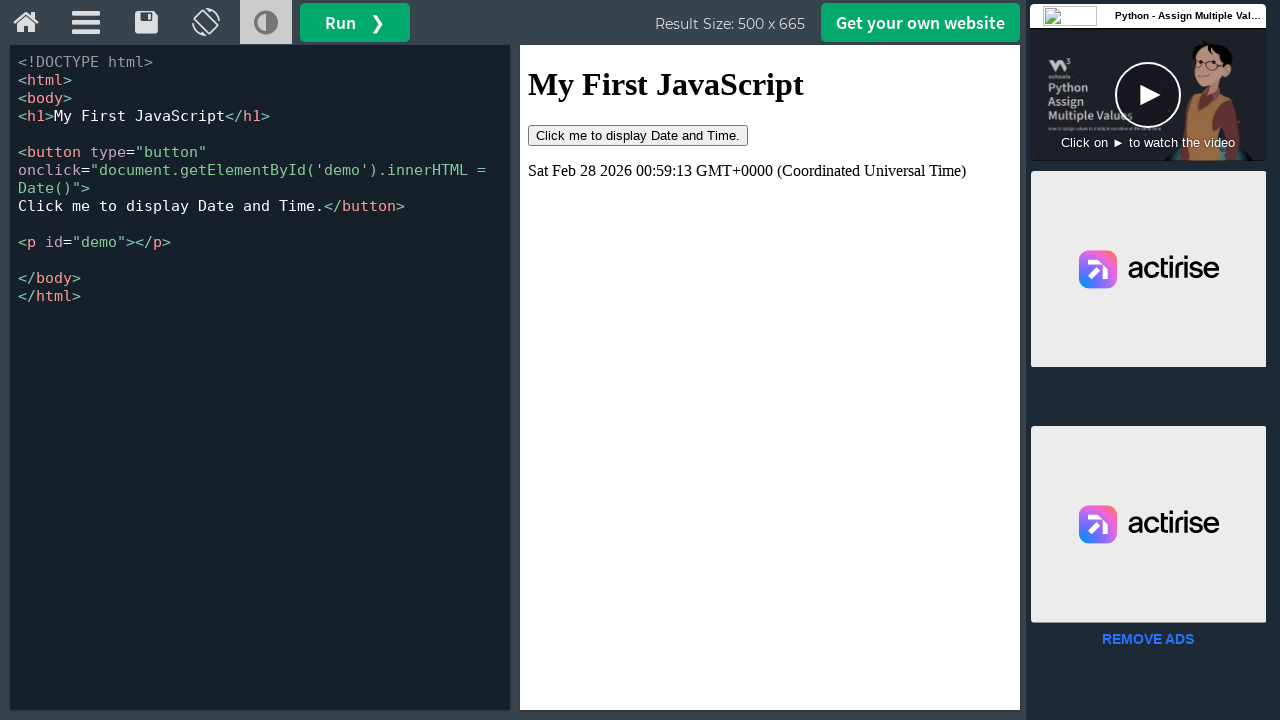